Tests form submission on an Angular practice page by filling in name, email, password fields, selecting from a dropdown, and submitting the form to verify success message

Starting URL: https://rahulshettyacademy.com/angularpractice/

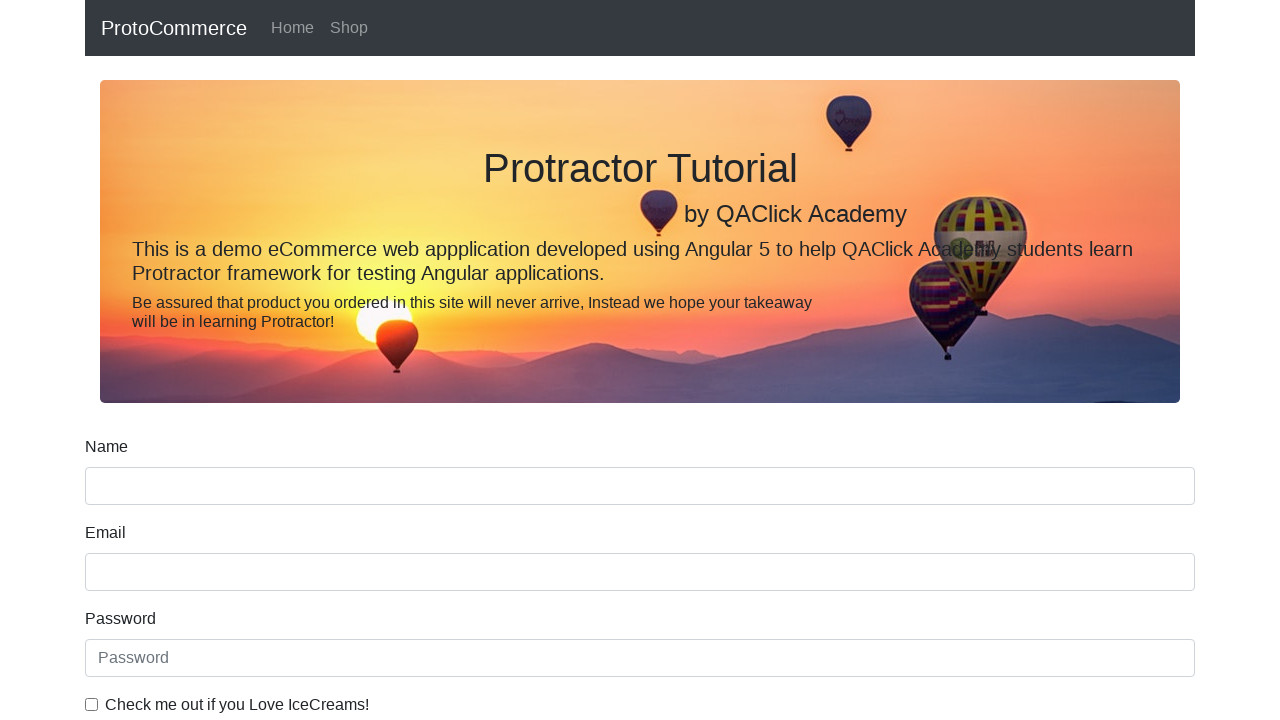

Filled name field with 'Scodeen' on input[name='name']
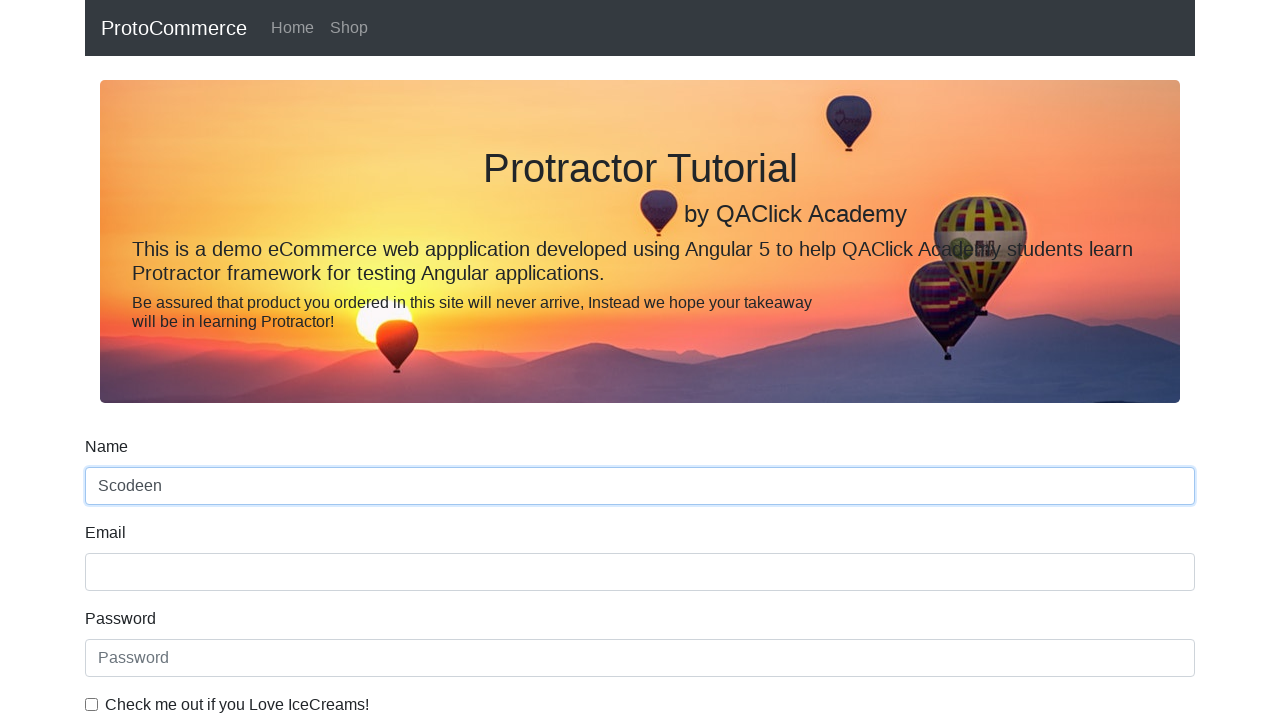

Filled email field with 'testuser@example.com' on input[name='email']
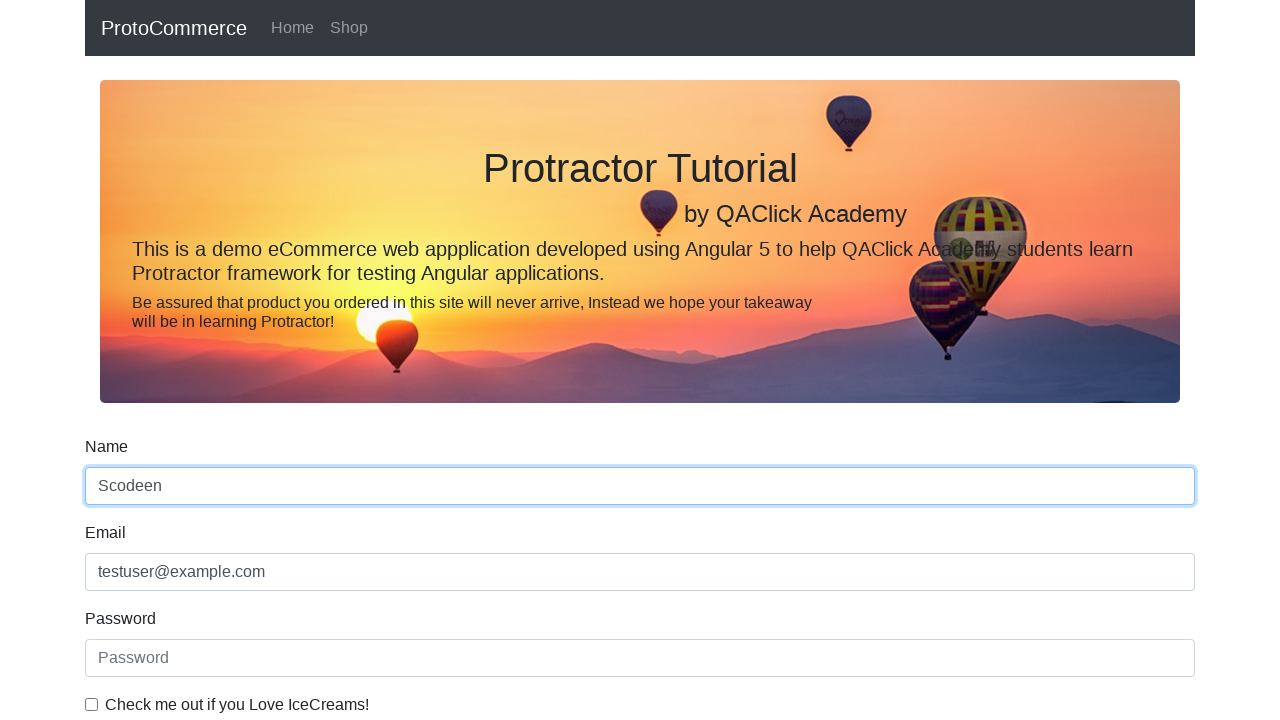

Filled password field with 'password123' on #exampleInputPassword1
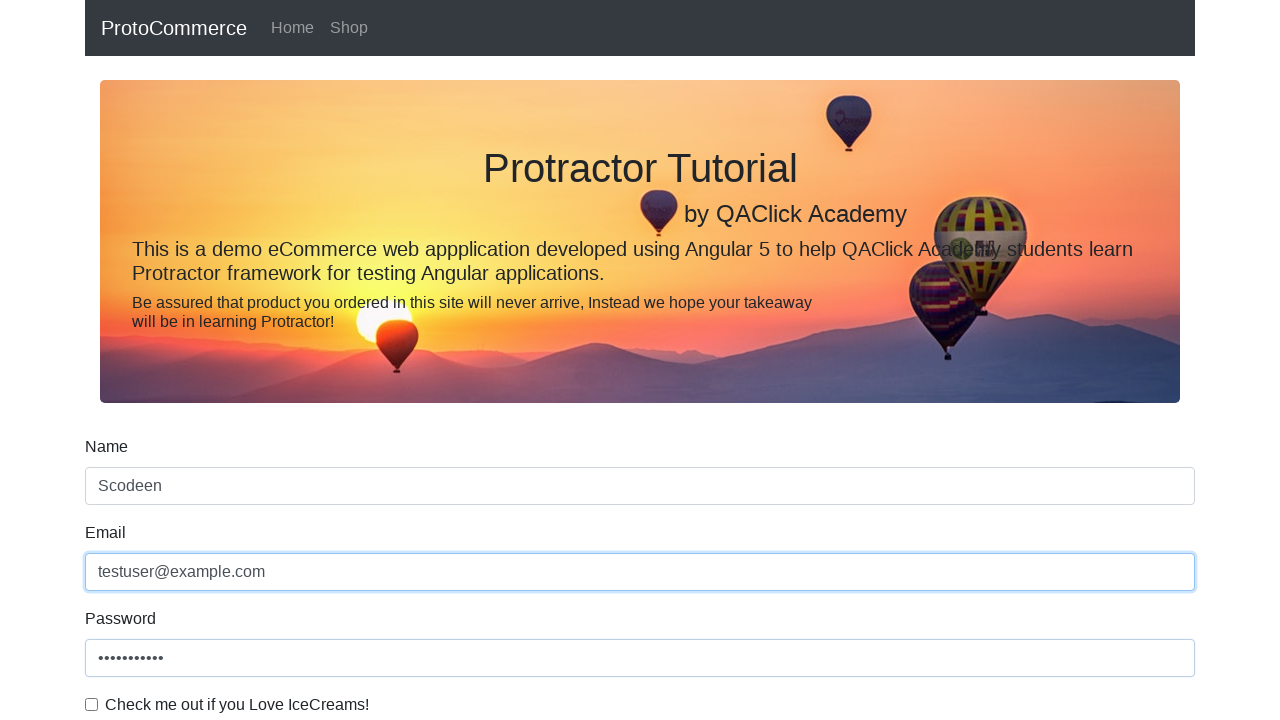

Selected 'Male' from dropdown (index 0) on #exampleFormControlSelect1
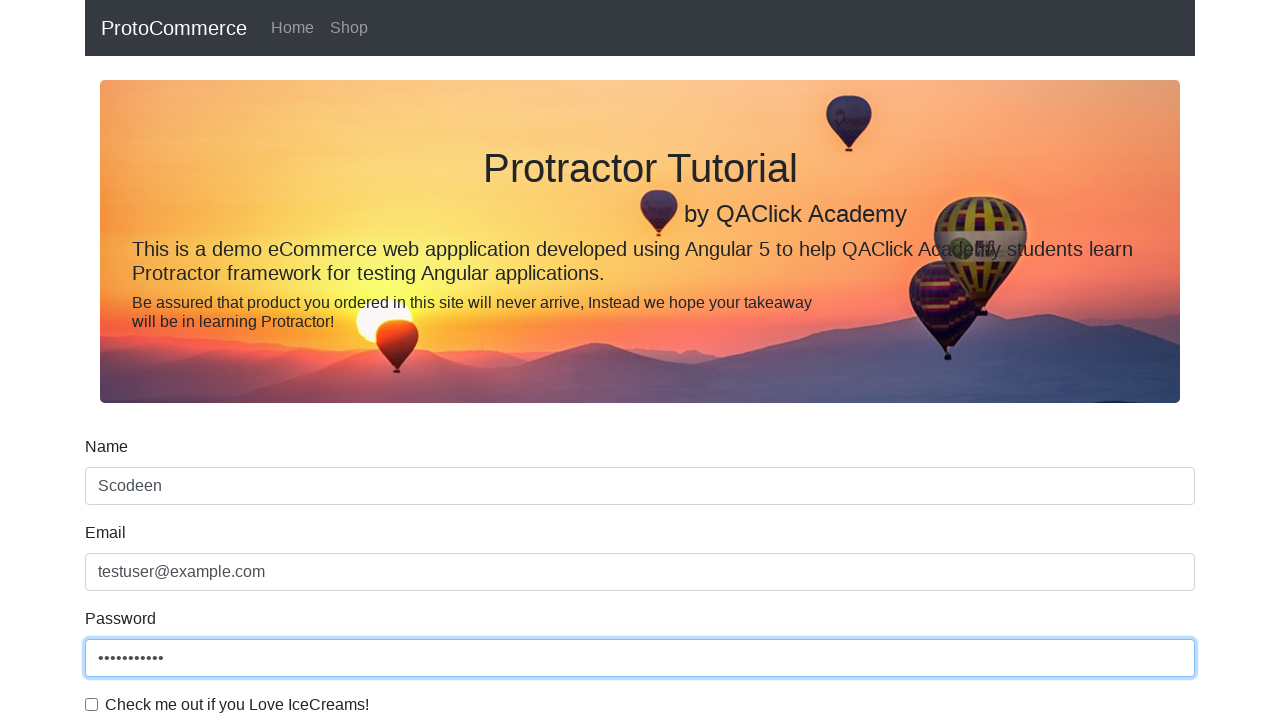

Clicked submit button to submit form at (123, 491) on xpath=//input[@type='submit']
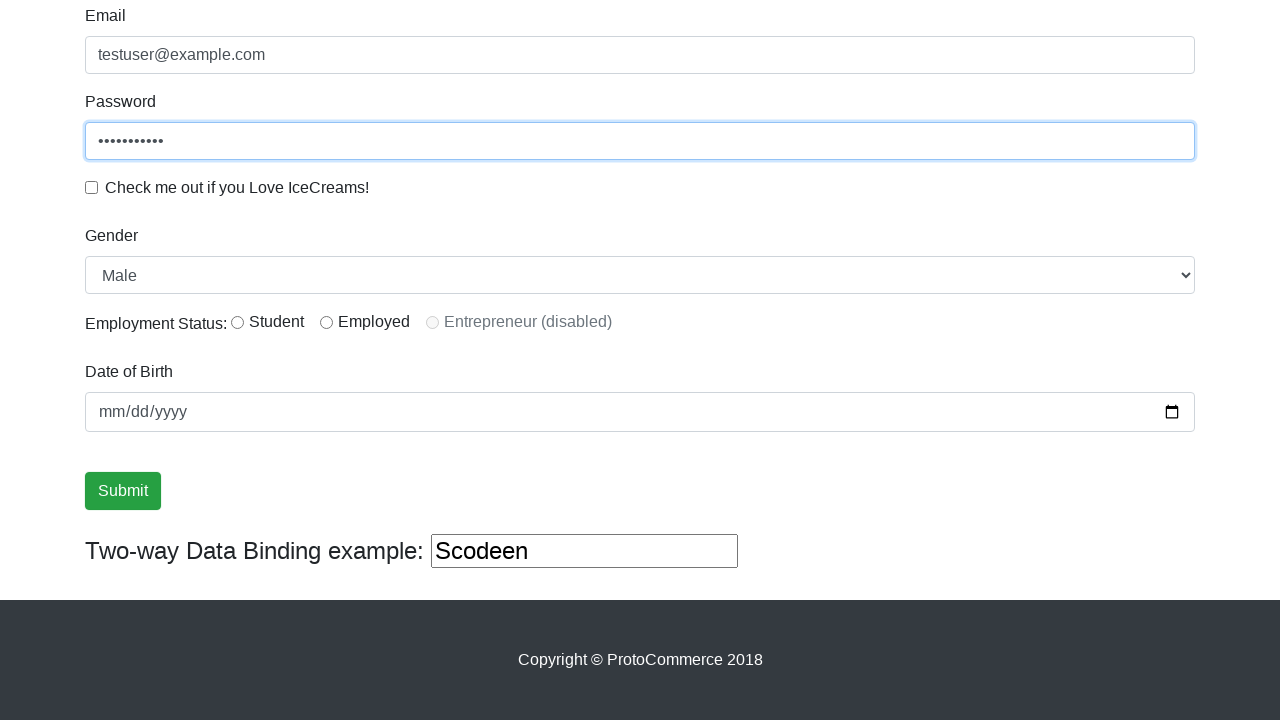

Success alert message appeared
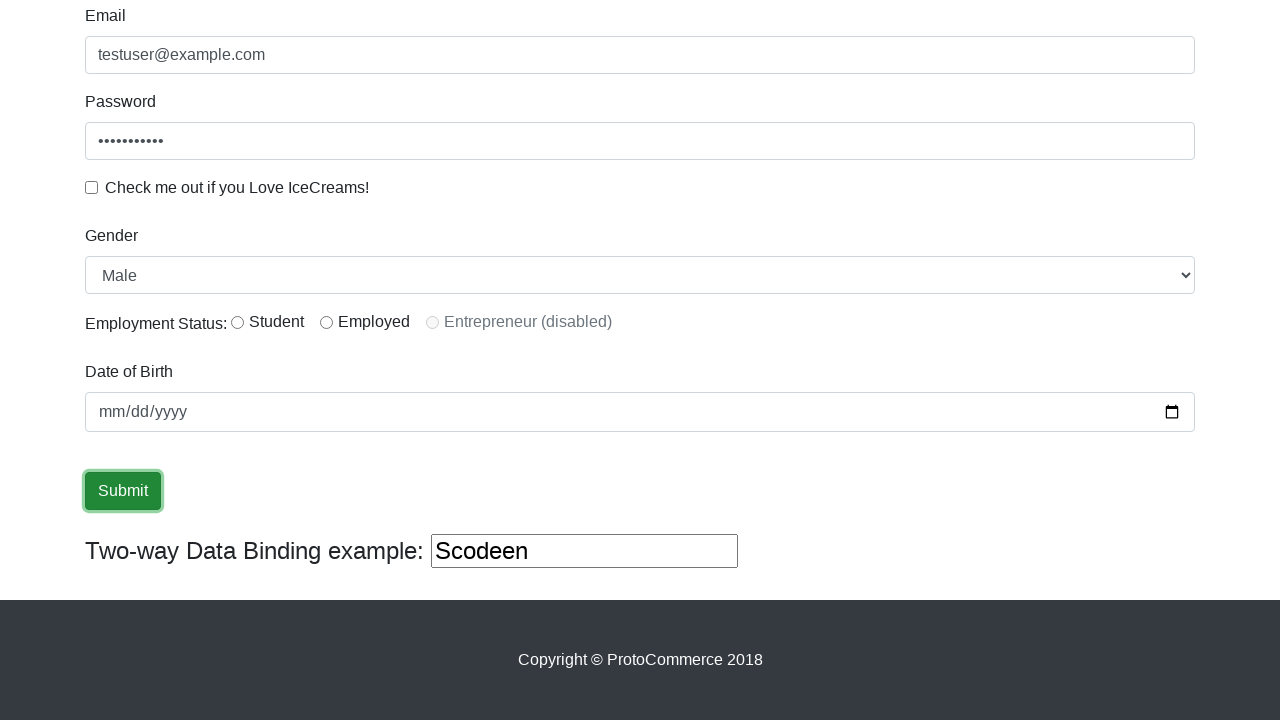

Retrieved success alert message text
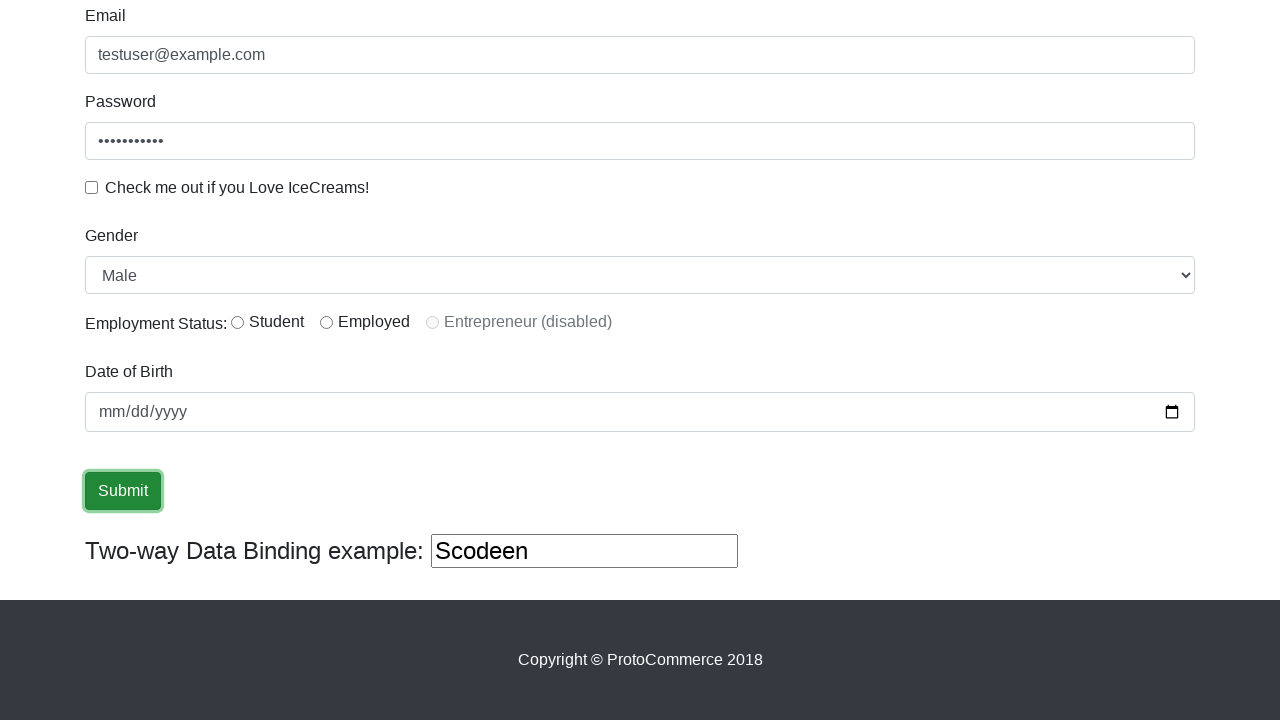

Verified 'Success!' message in alert
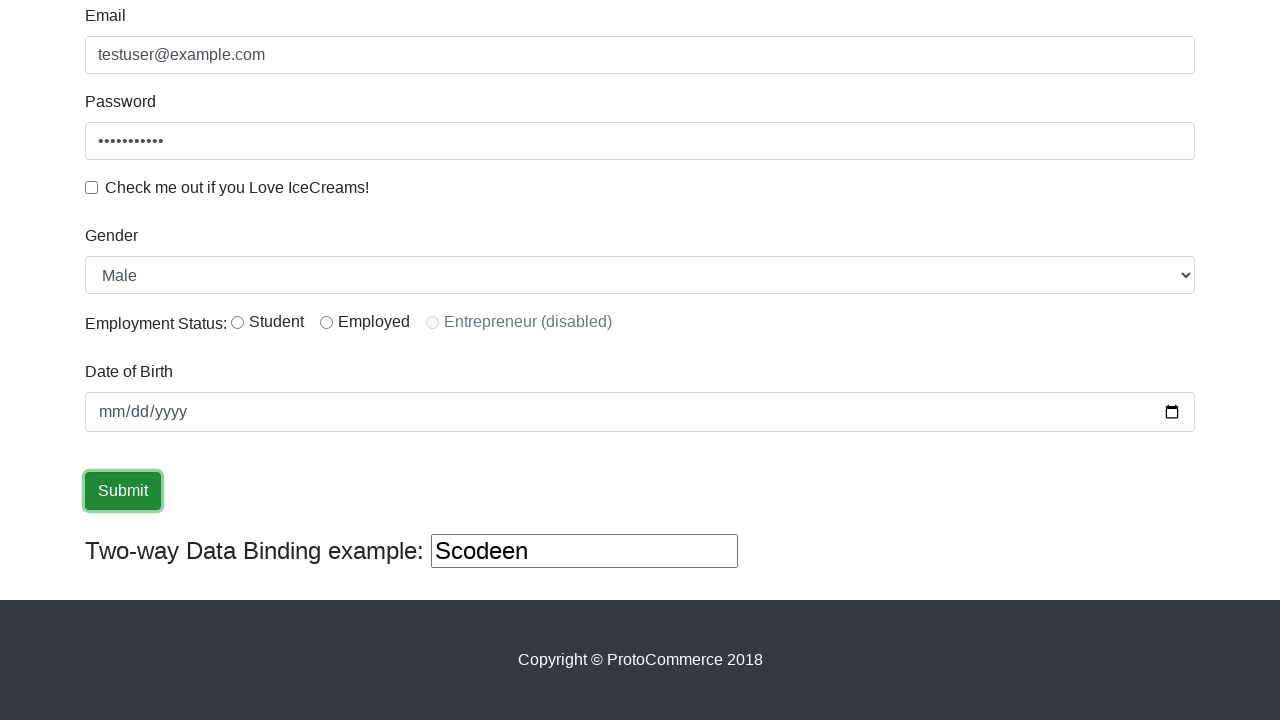

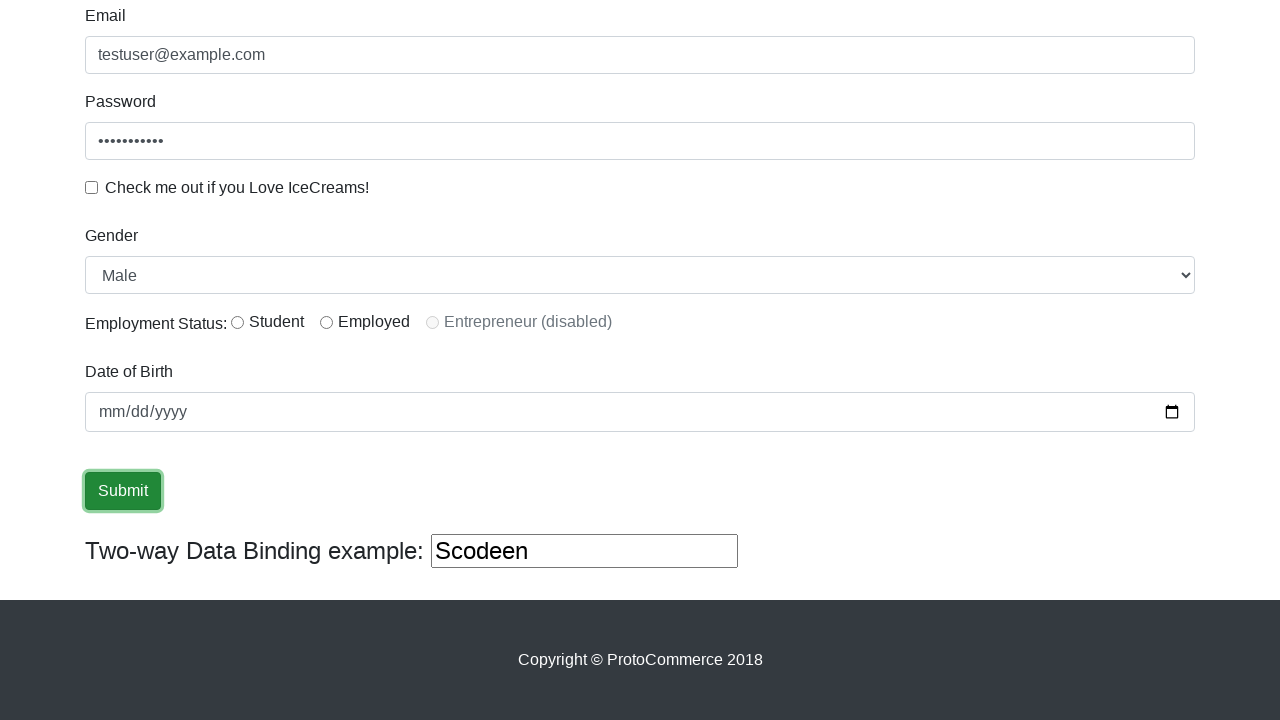